Tests subtraction with maximum negative and positive numbers (-999999999 - 9999999999)

Starting URL: https://testsheepnz.github.io/BasicCalculator.html

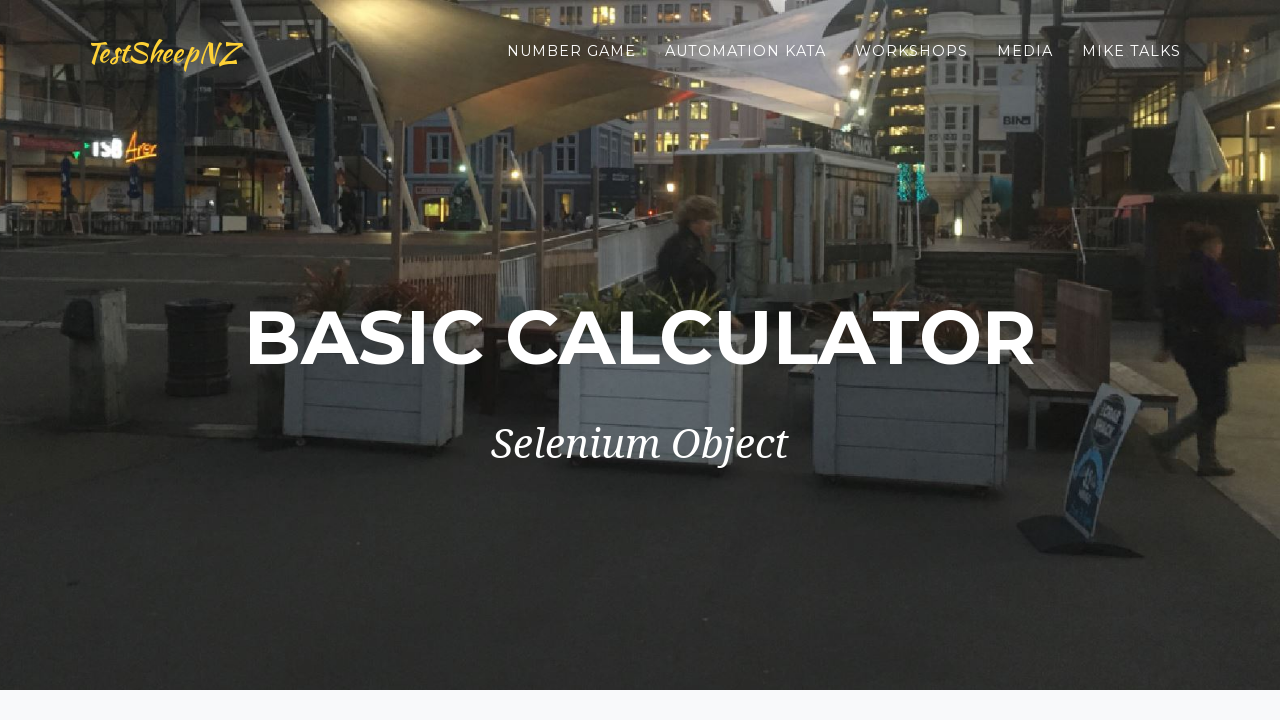

Filled first number field with -999999999 (maximum negative number) on #number1Field
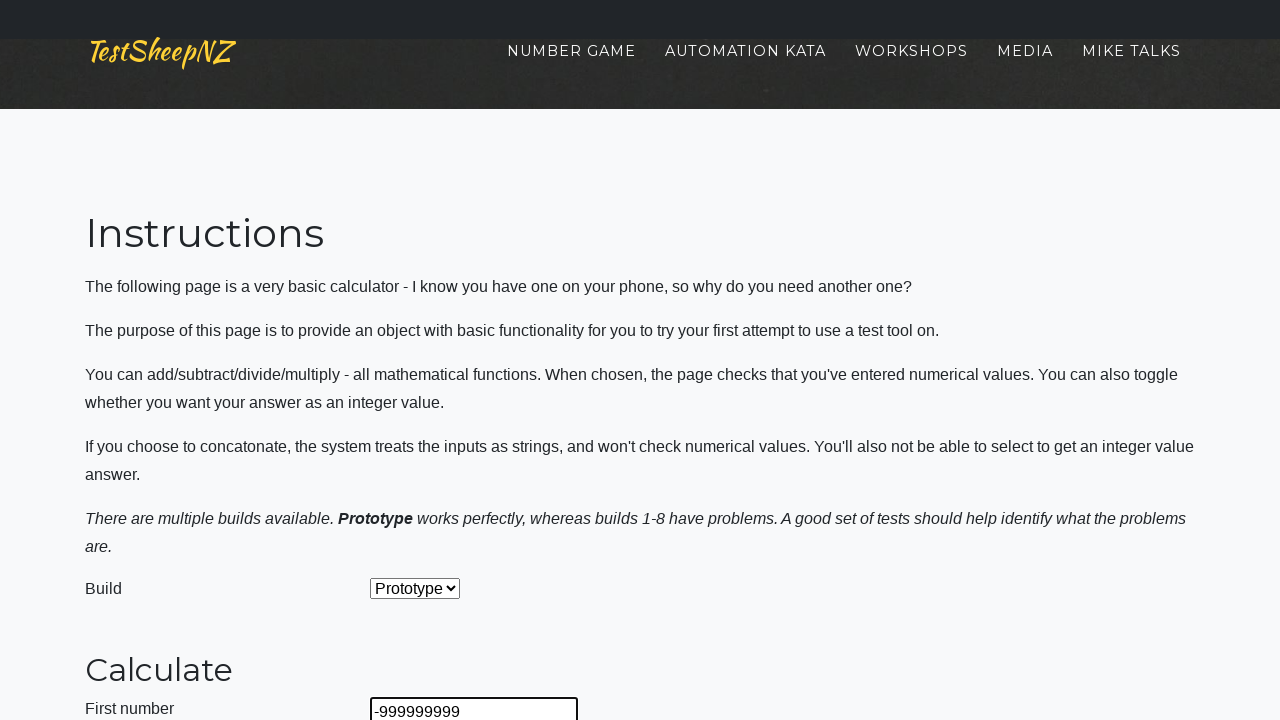

Filled second number field with 9999999999 (maximum positive number) on #number2Field
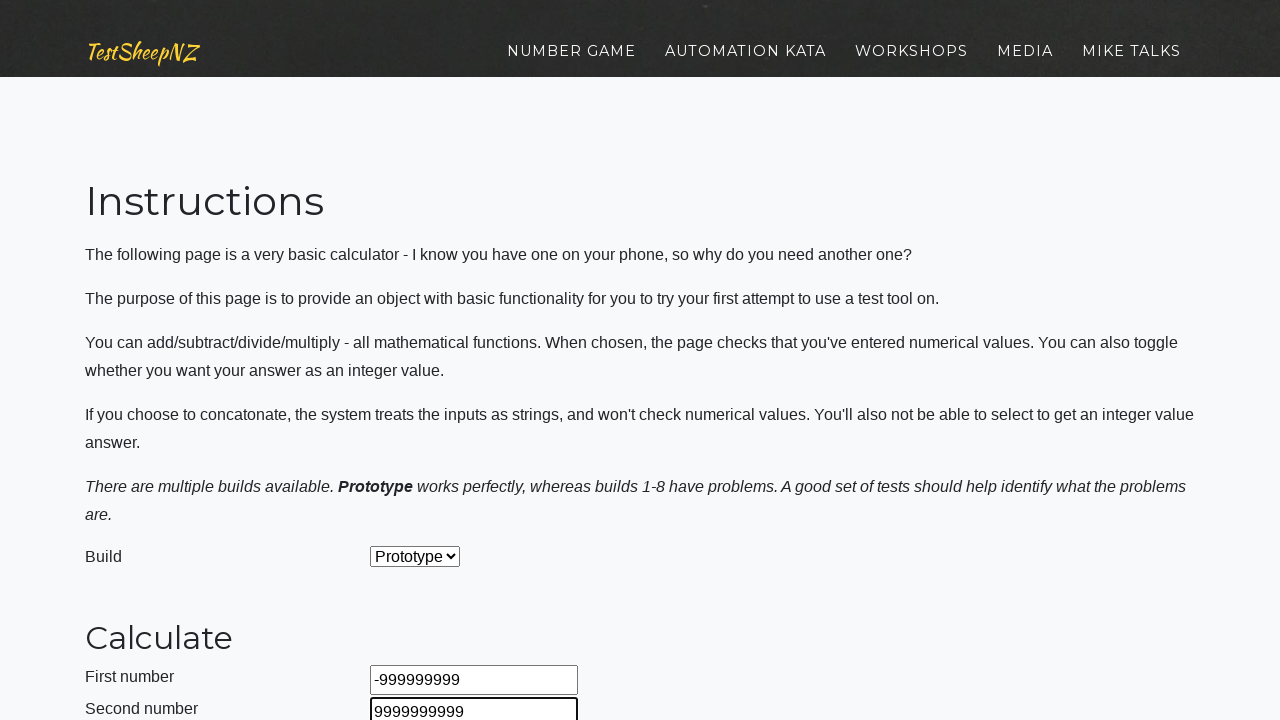

Selected Subtract operation from dropdown on #selectOperationDropdown
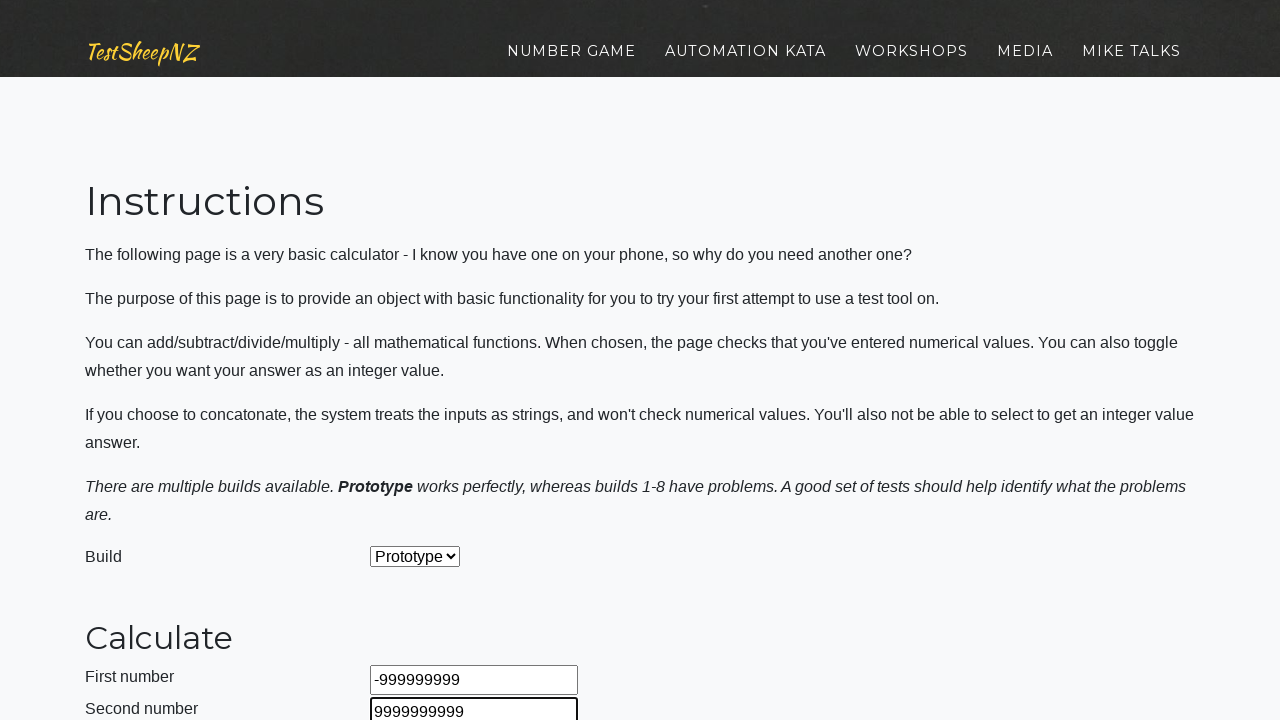

Clicked calculate button to perform subtraction at (422, 361) on #calculateButton
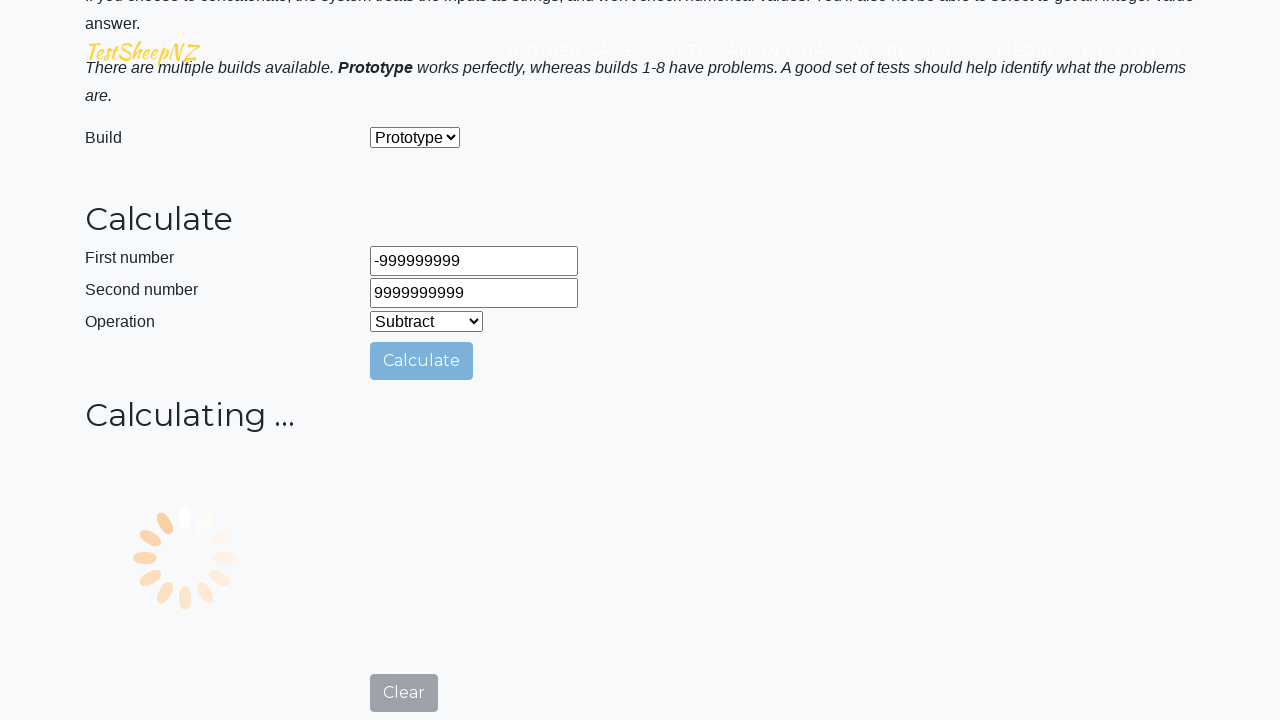

Subtraction result appeared in answer field
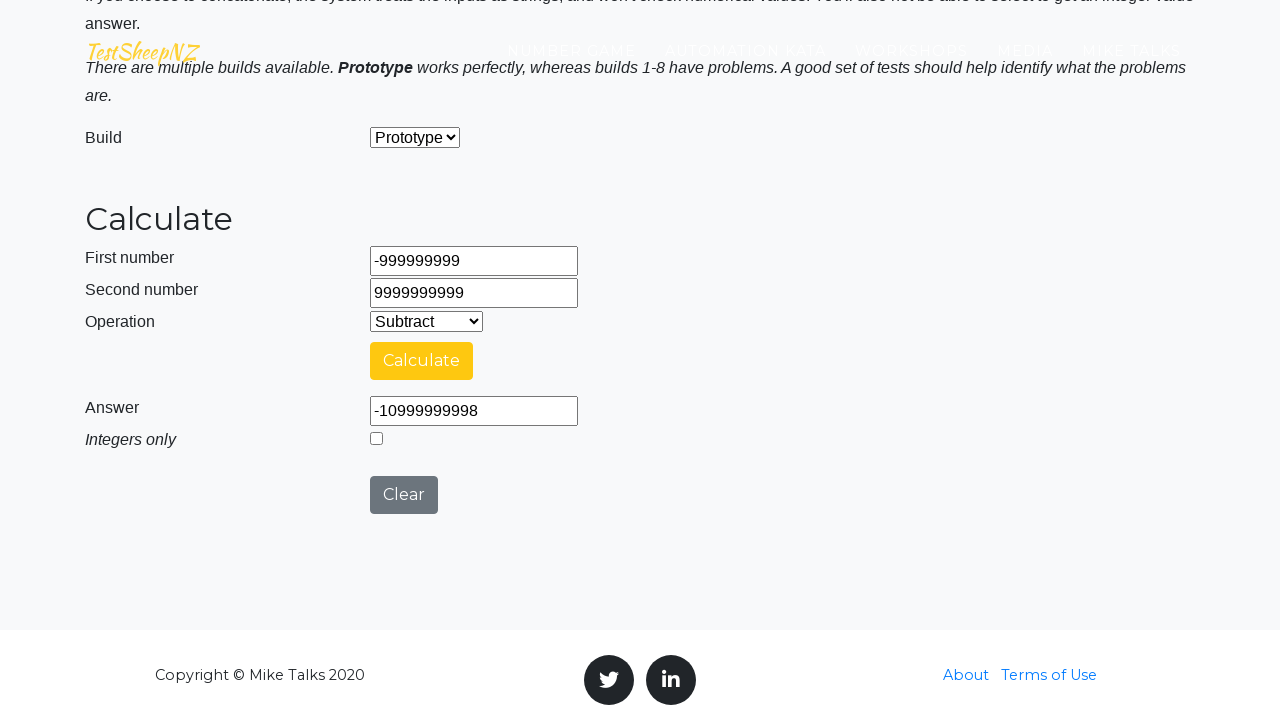

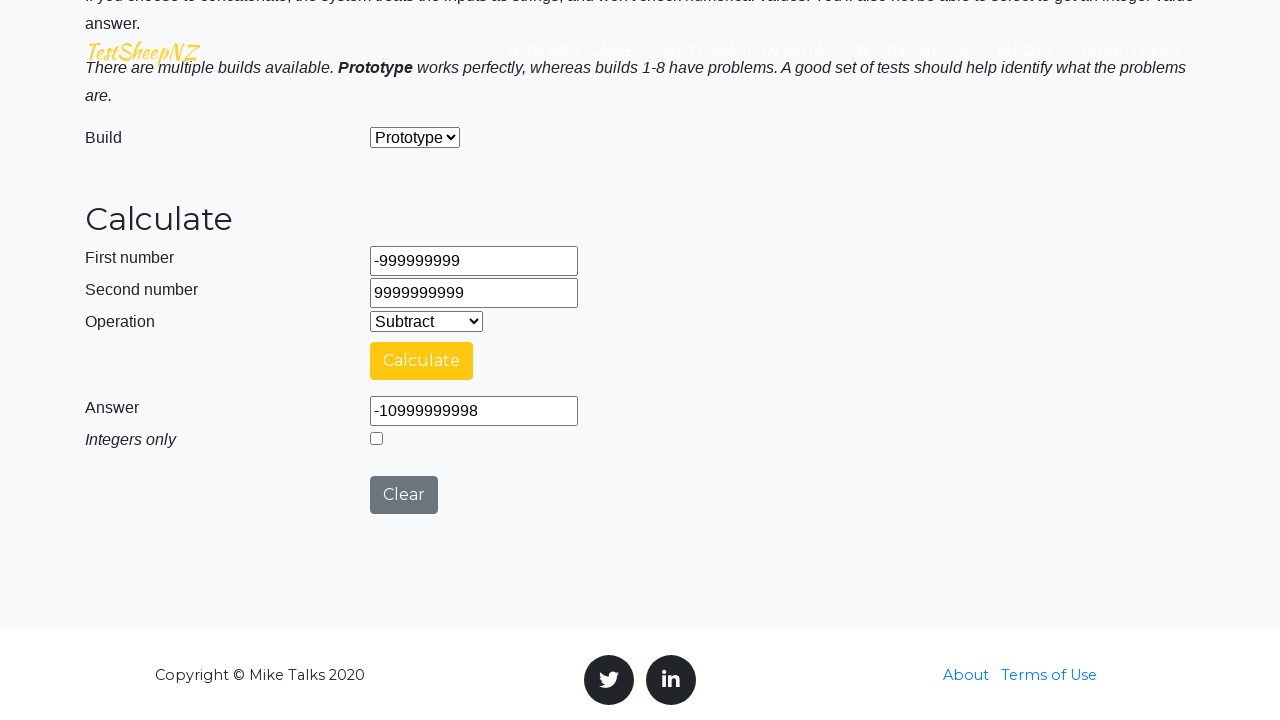